Tests email field validation by entering only a space character and submitting the form

Starting URL: https://suninjuly.github.io/registration1.html

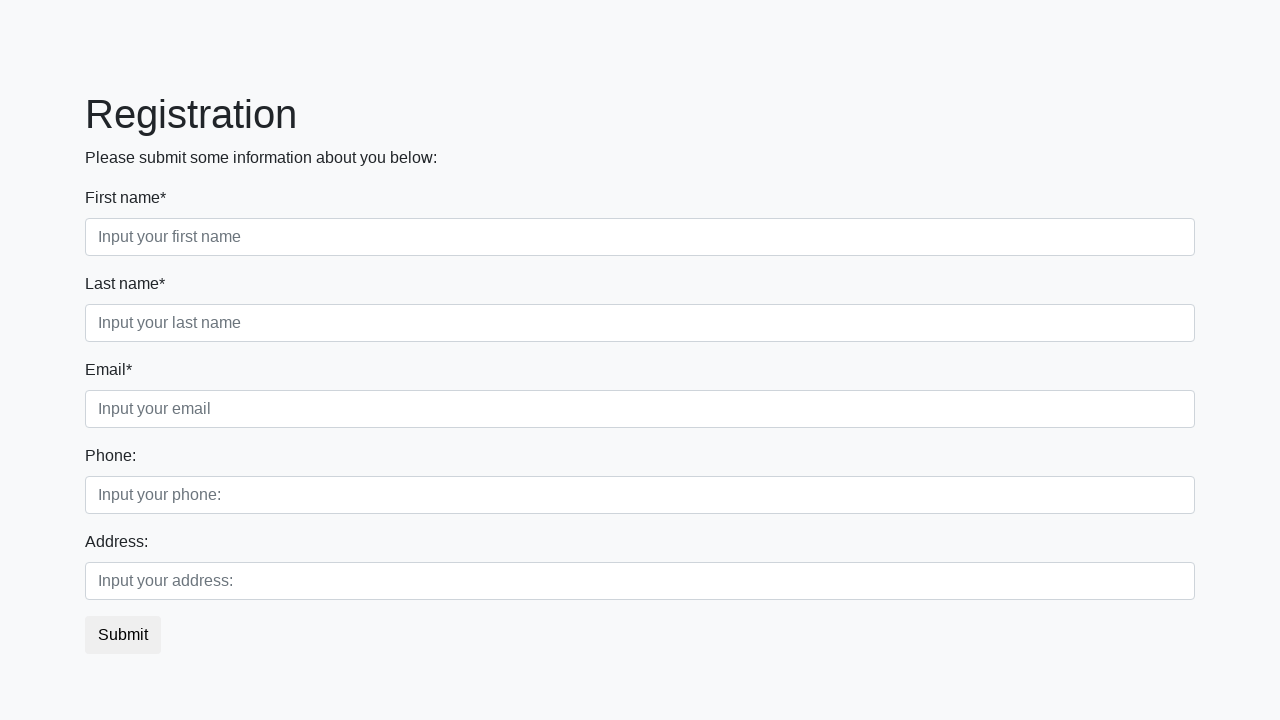

Filled first name field with 'Bob' on .first_block .form-group:nth-child(1) input
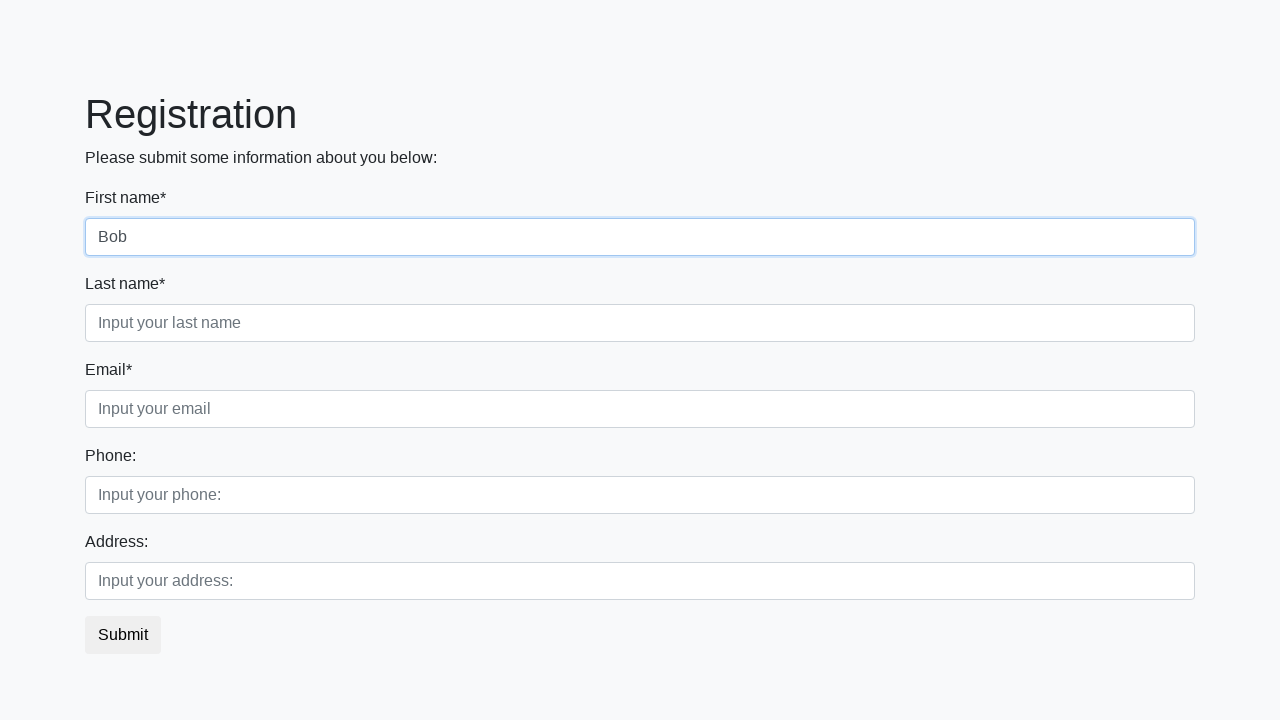

Filled last name field with 'Maverick' on //div[@class='first_block']//input[@class='form-control second']
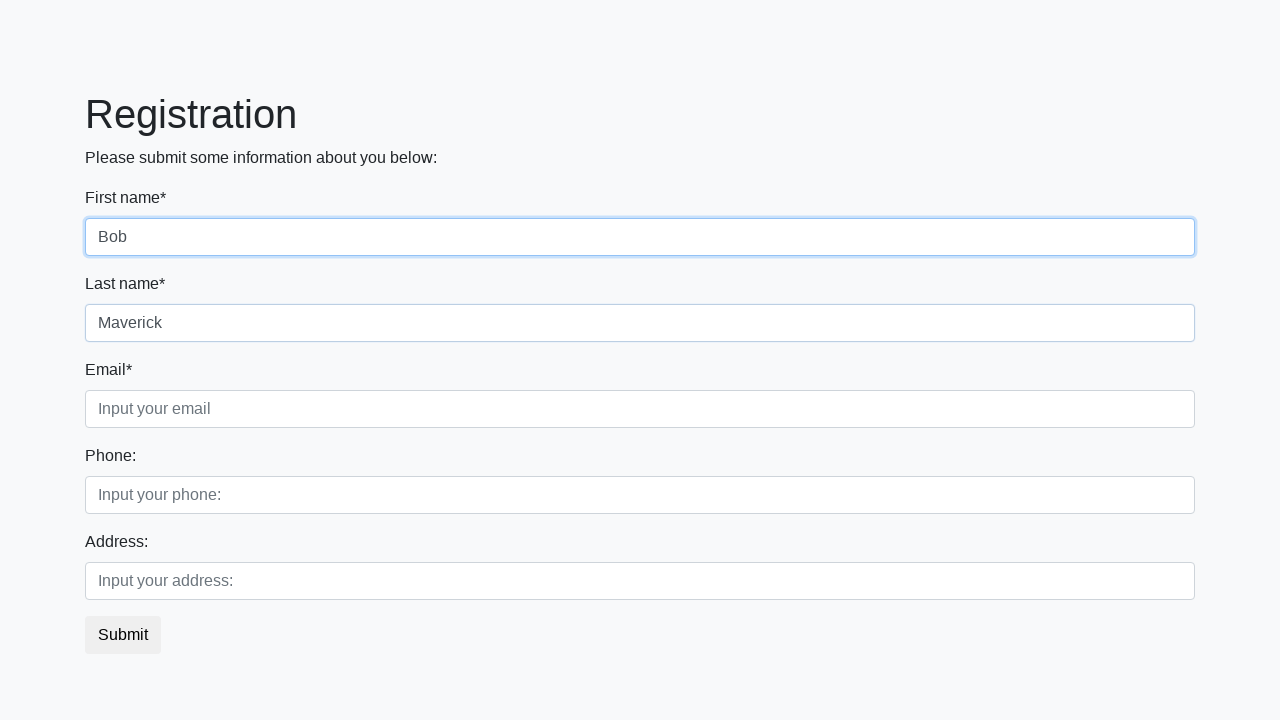

Filled phone number field with '+4915175589654' on //div[@class='second_block']//input[@class='form-control first']
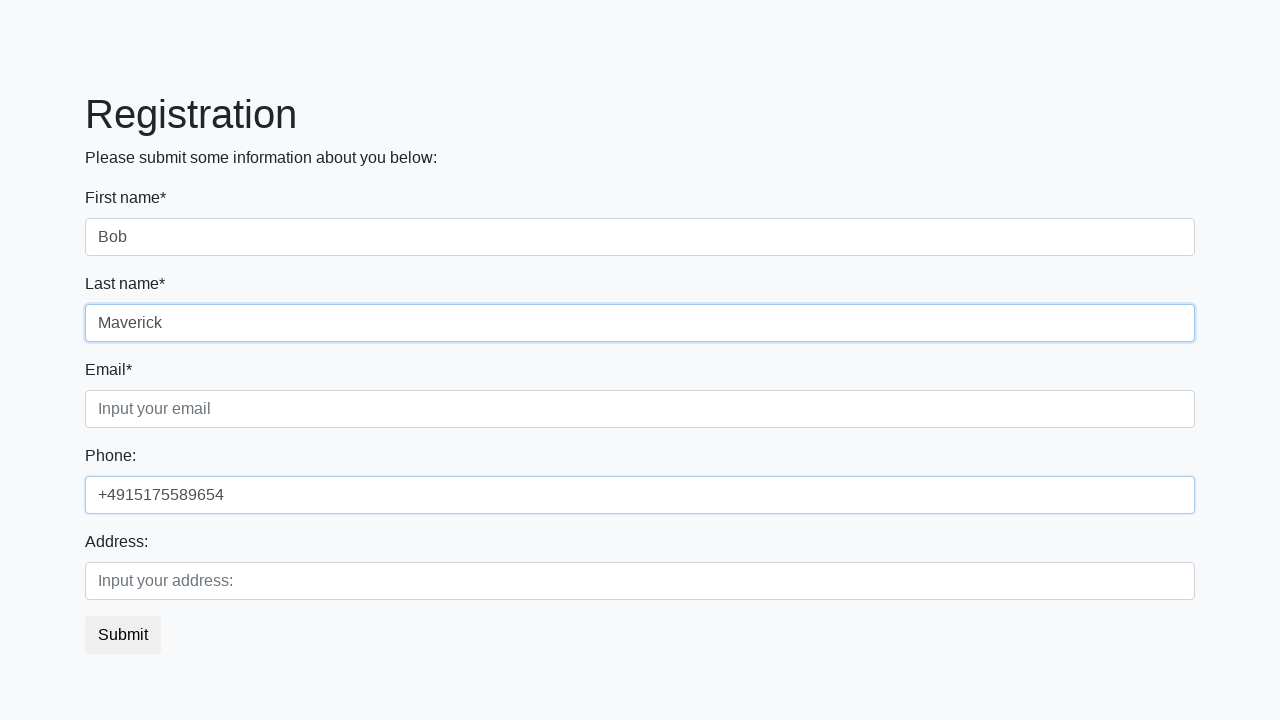

Filled address field with 'wersernstrasse - 11' on //div[@class='second_block']//input[@class='form-control second']
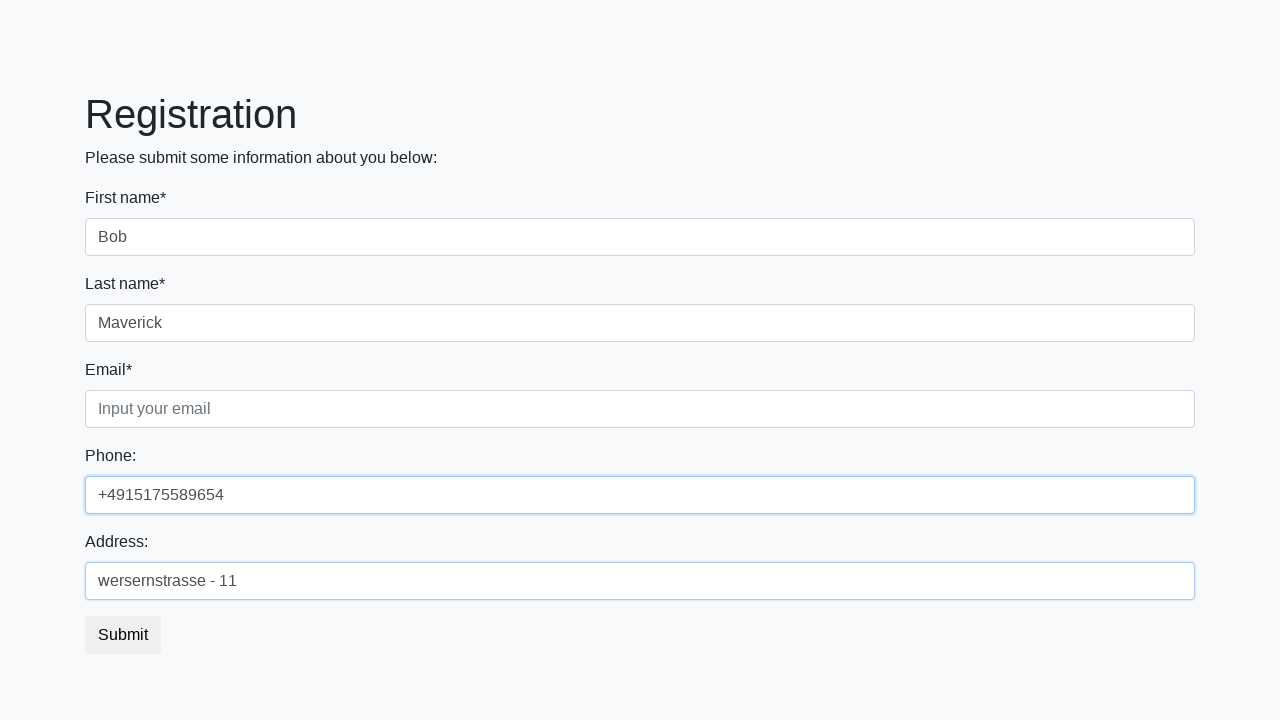

Entered space character in email field to test validation on //div[@class='first_block']//input[@class='form-control third']
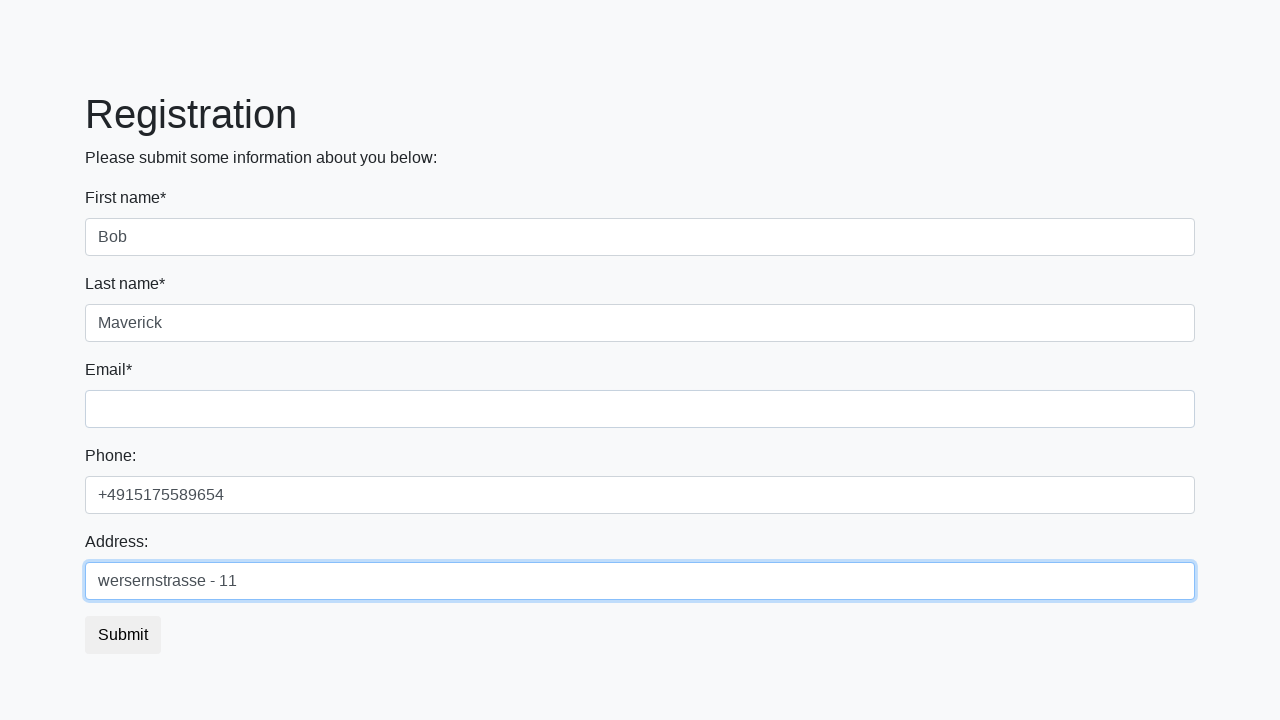

Clicked submit button to submit form with invalid email at (123, 635) on xpath=//button[@class='btn btn-default']
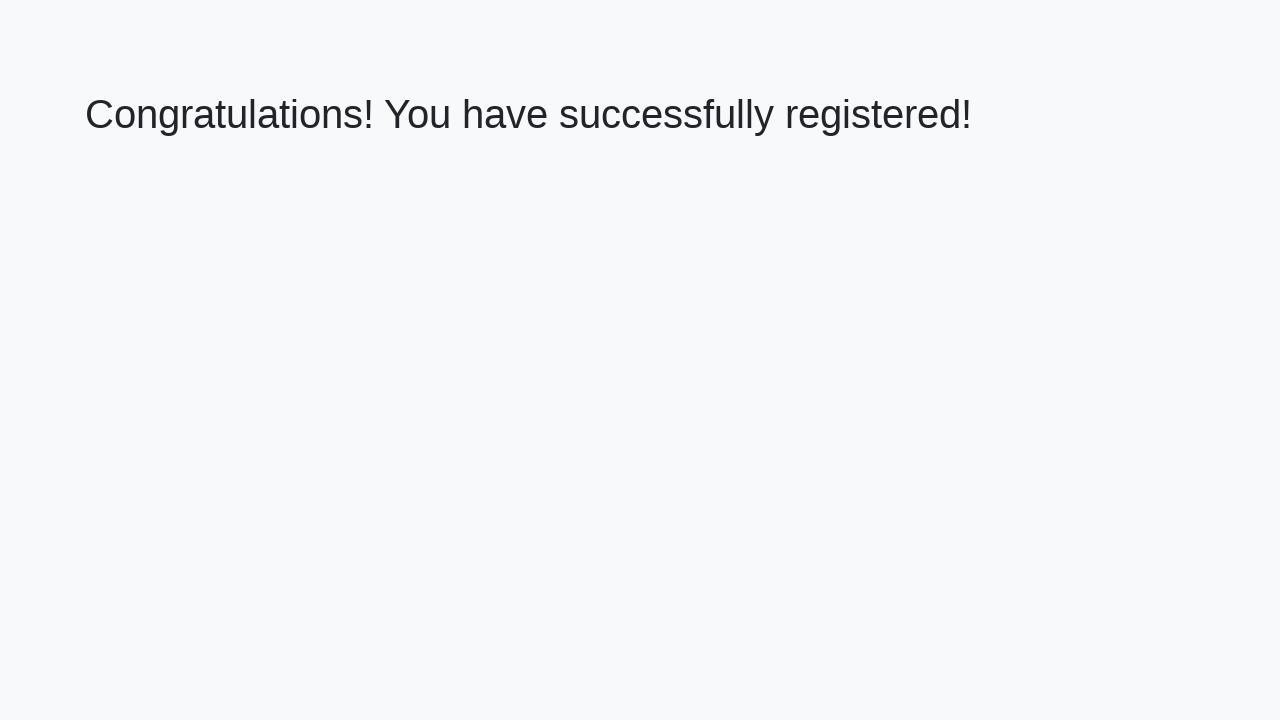

Waited 500ms for validation response
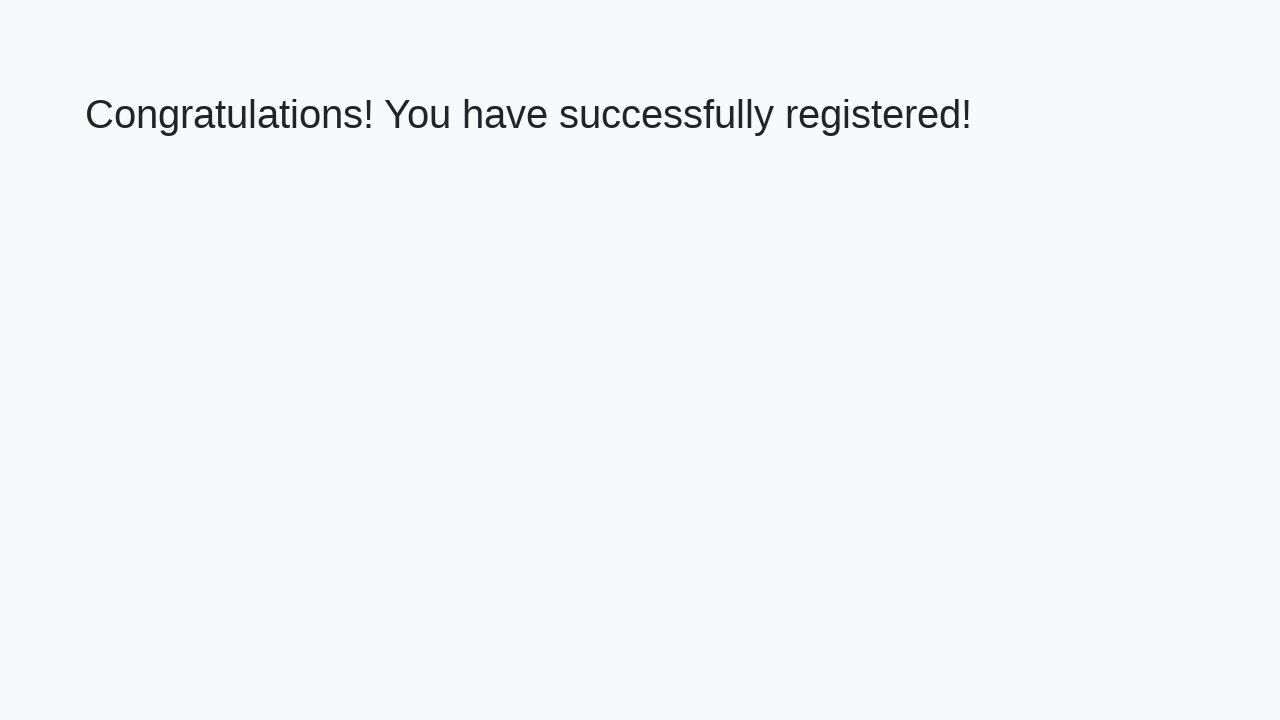

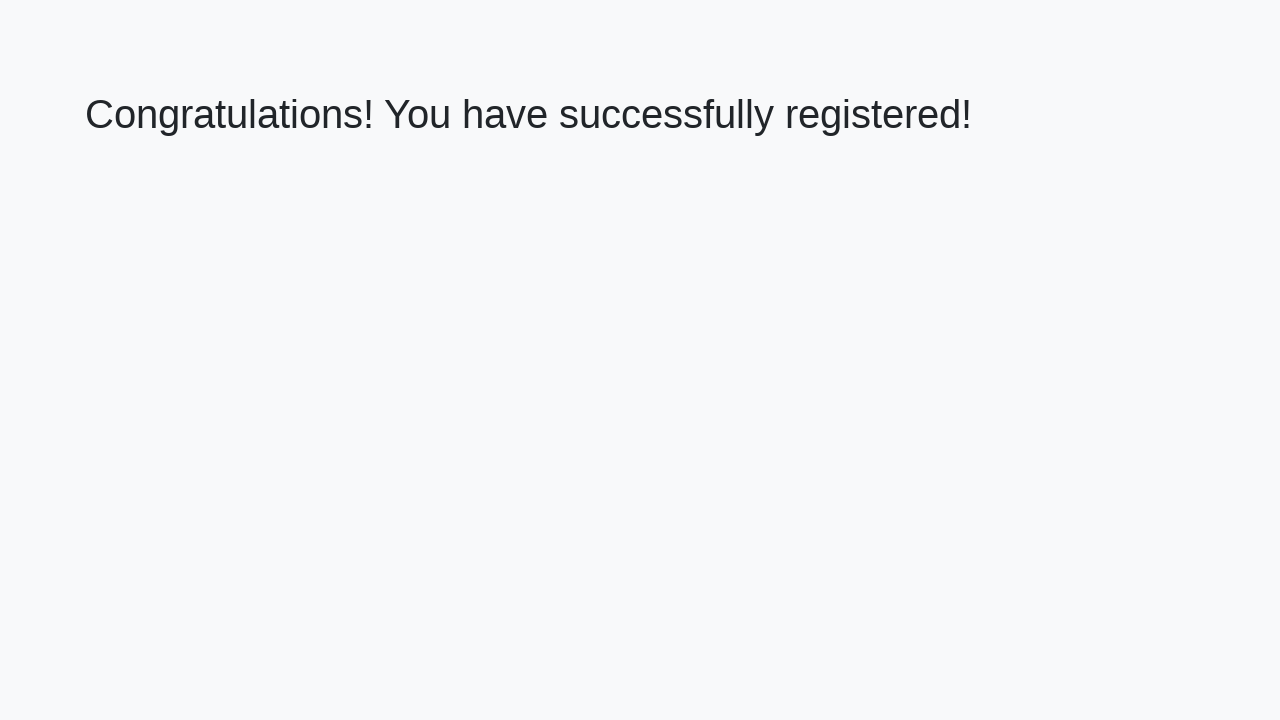